Tests dynamic controls functionality by clicking a toggle button to hide a checkbox and waiting for the checkbox to become invisible

Starting URL: https://v1.training-support.net/selenium/dynamic-controls

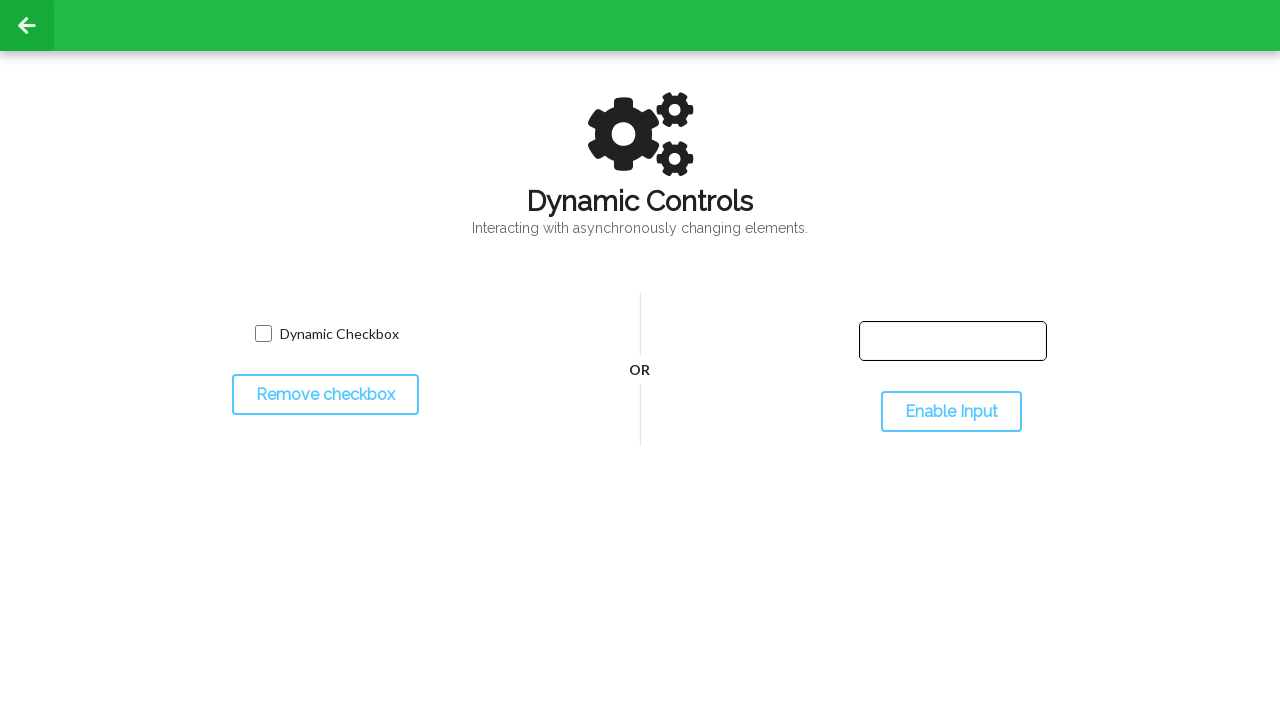

Waited for checkbox to be visible
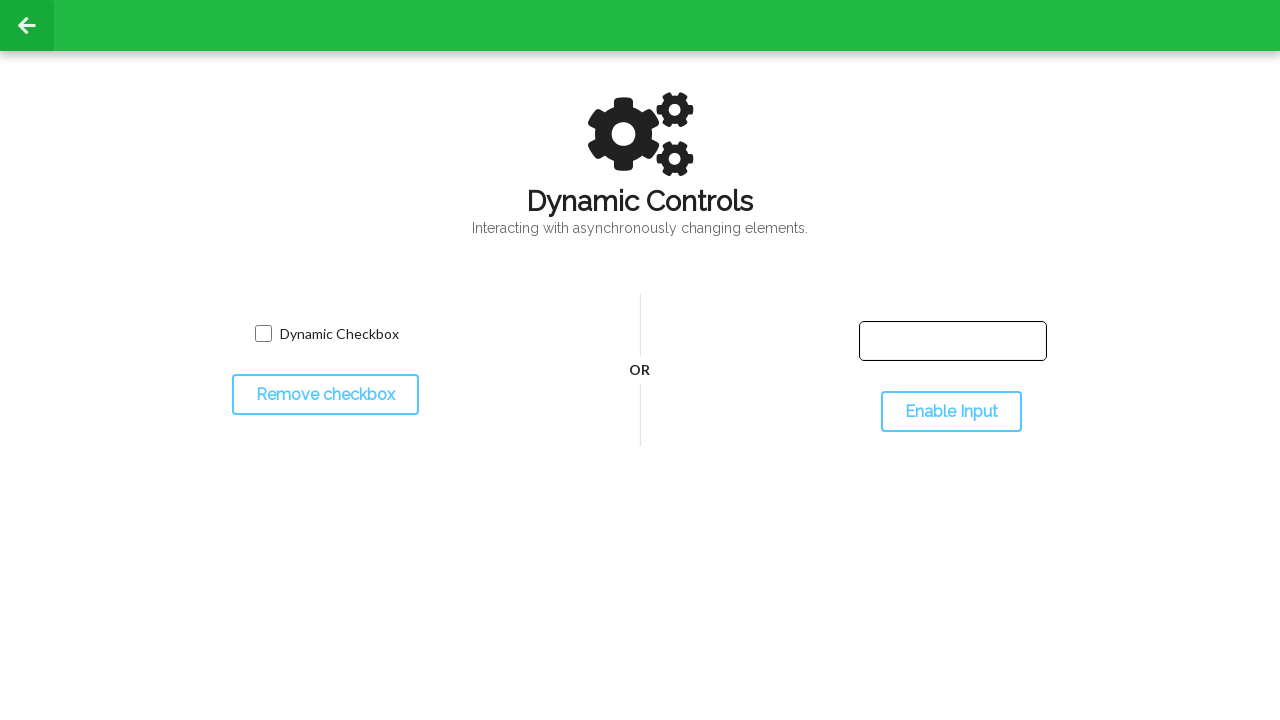

Clicked toggle button to hide checkbox at (325, 395) on #toggleCheckbox
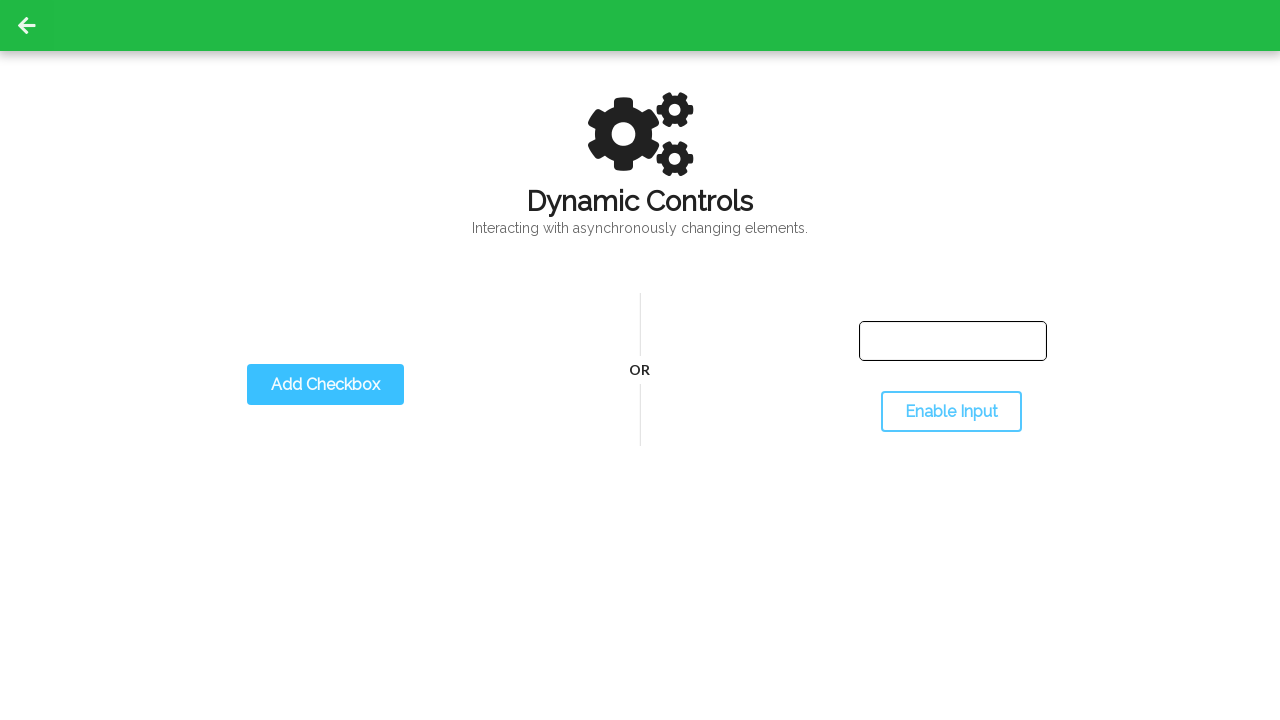

Waited for checkbox to become invisible
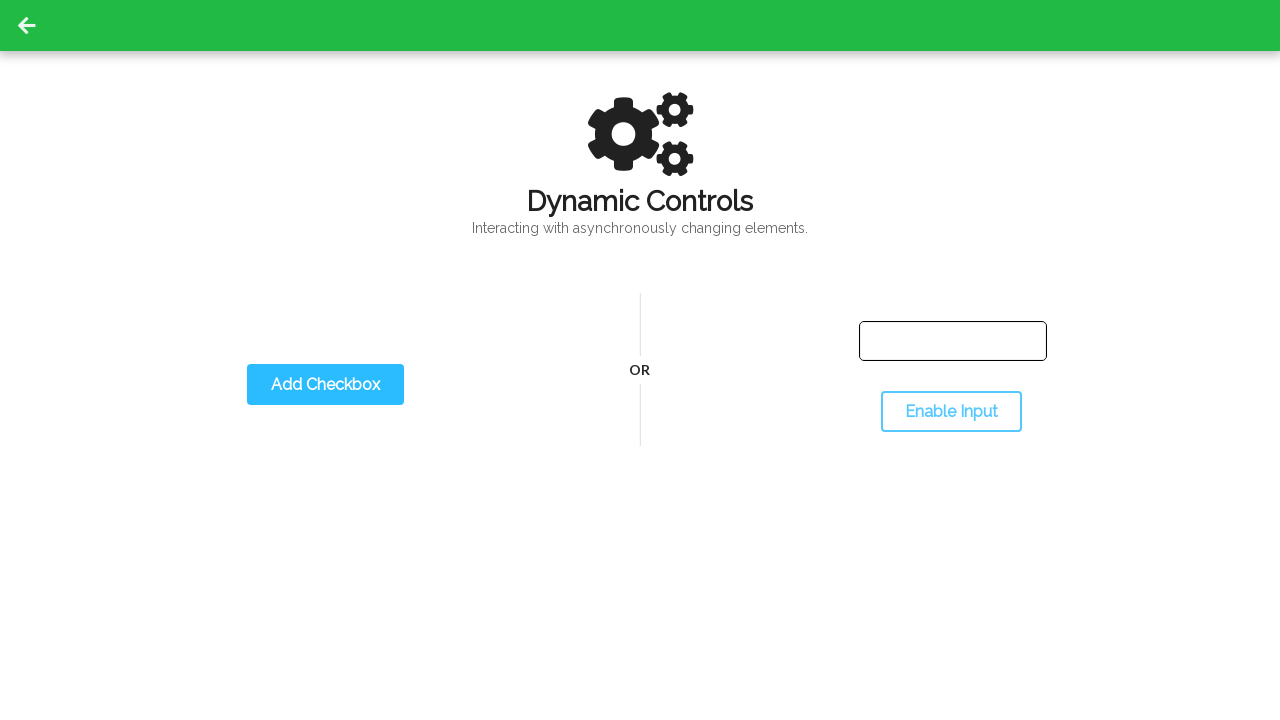

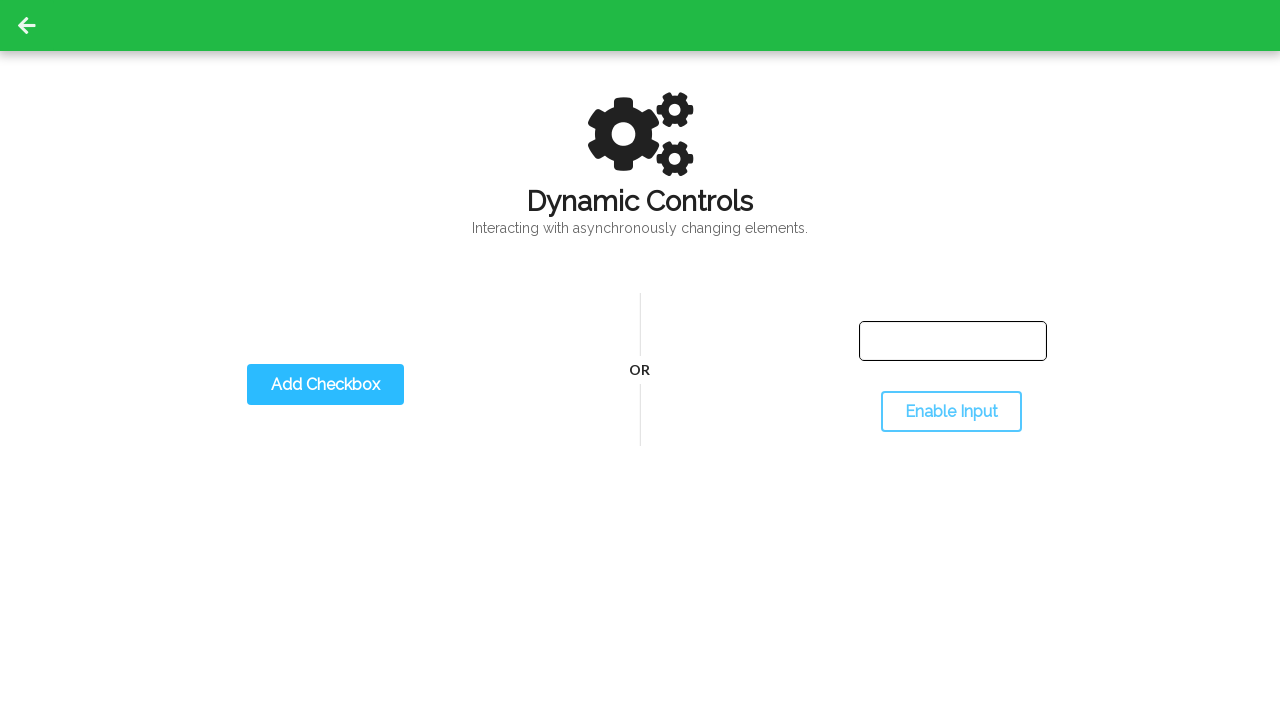